Tests form filling functionality by clicking a calculated link, then filling in personal information fields (first name, last name, city, country) and submitting the form

Starting URL: http://suninjuly.github.io/find_link_text

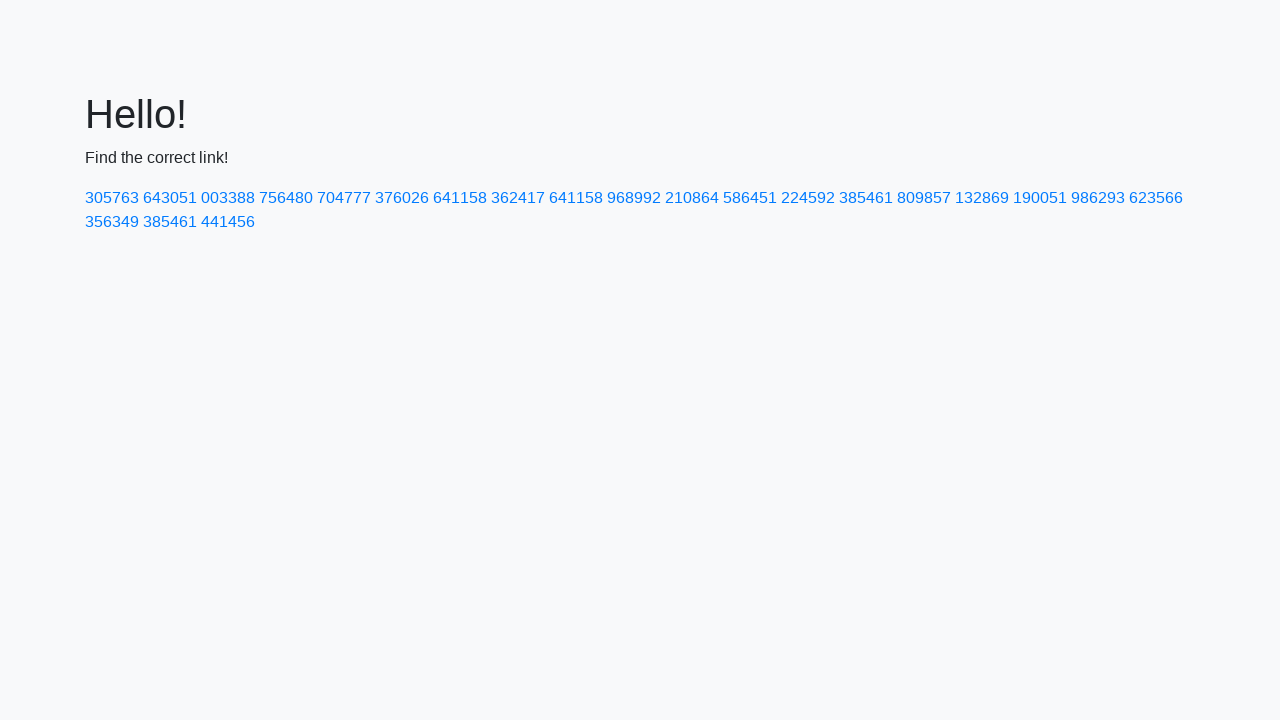

Clicked link with calculated text '224592' at (808, 198) on a:text('224592')
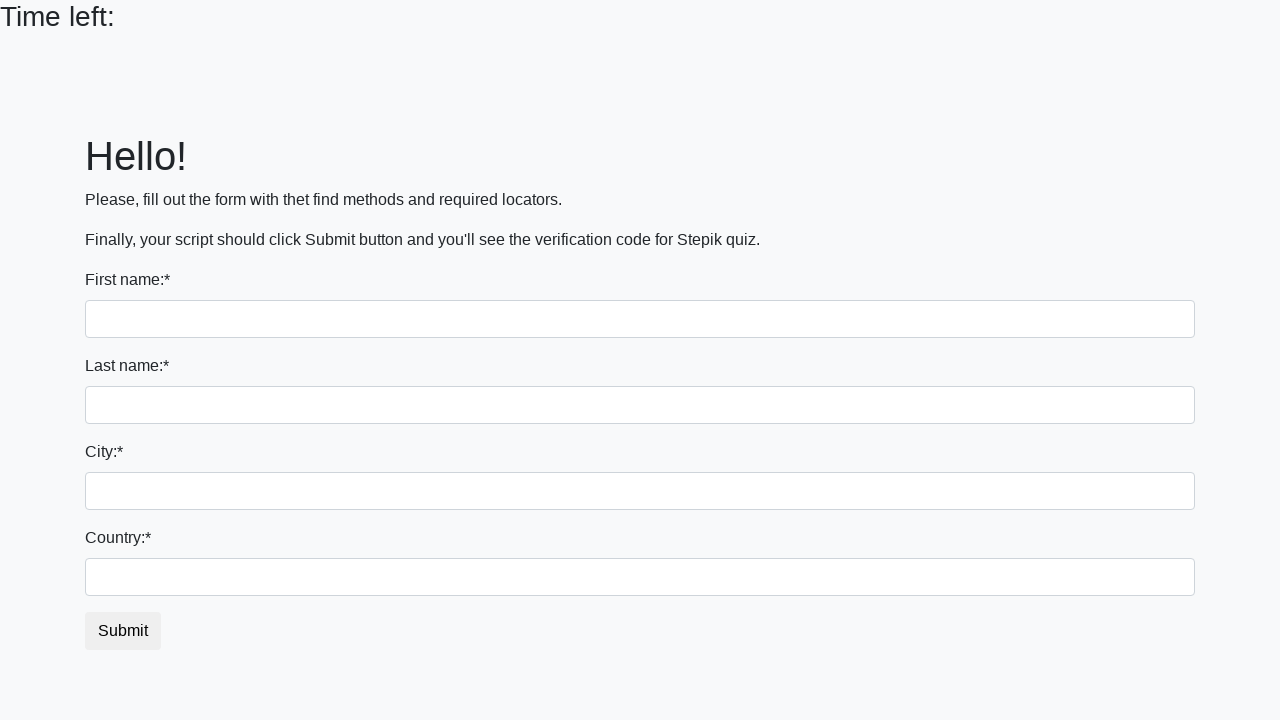

Filled first name field with 'Ivan' on input
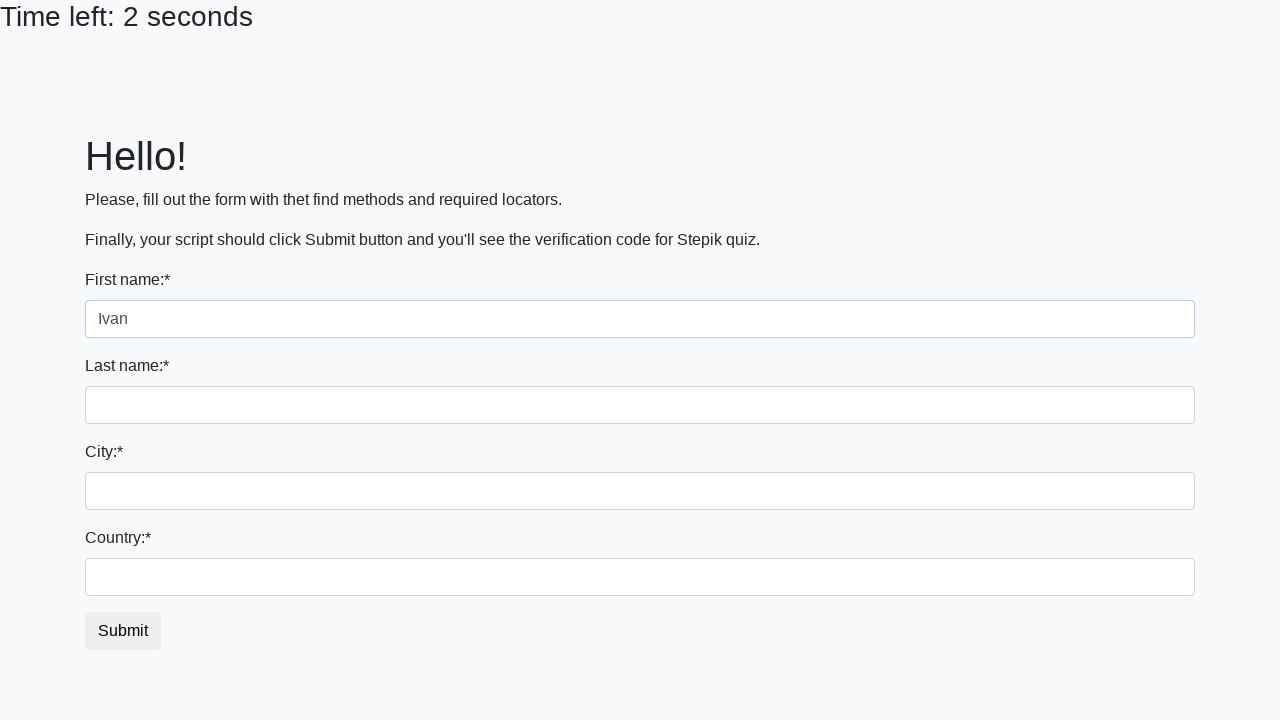

Filled last name field with 'Petrov' on input[name='last_name']
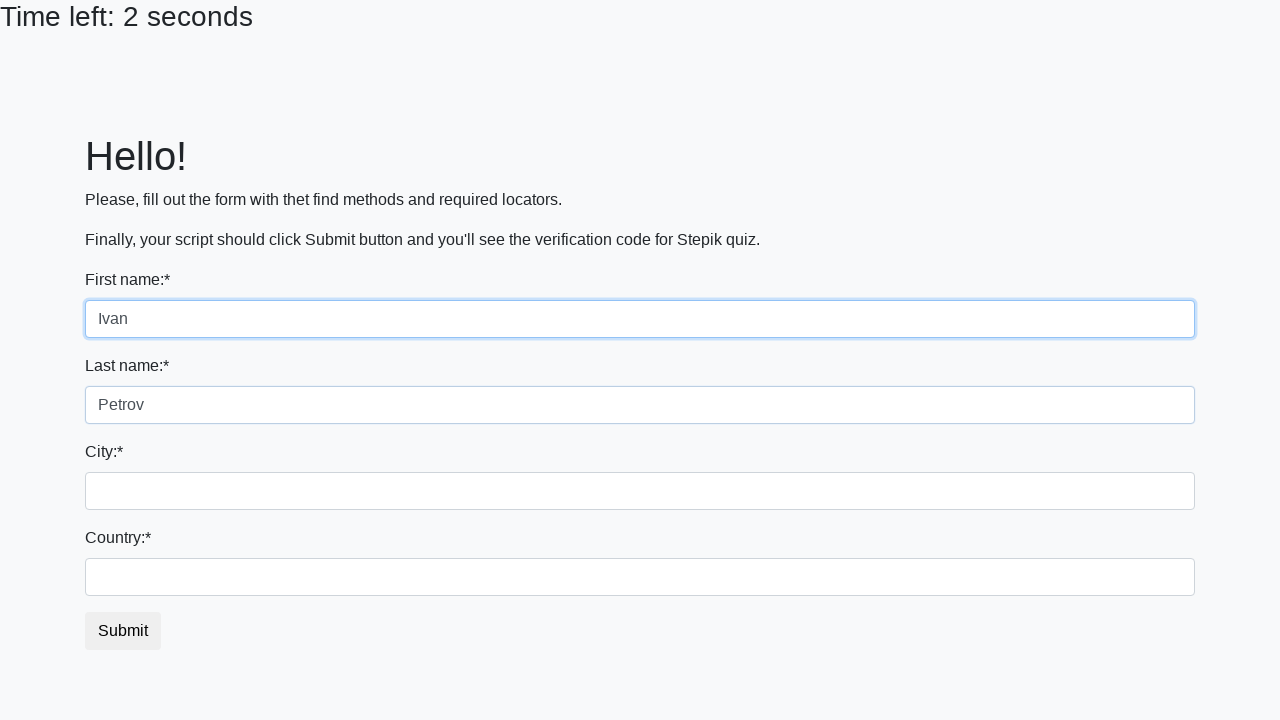

Filled city field with 'Smolensk' on .city
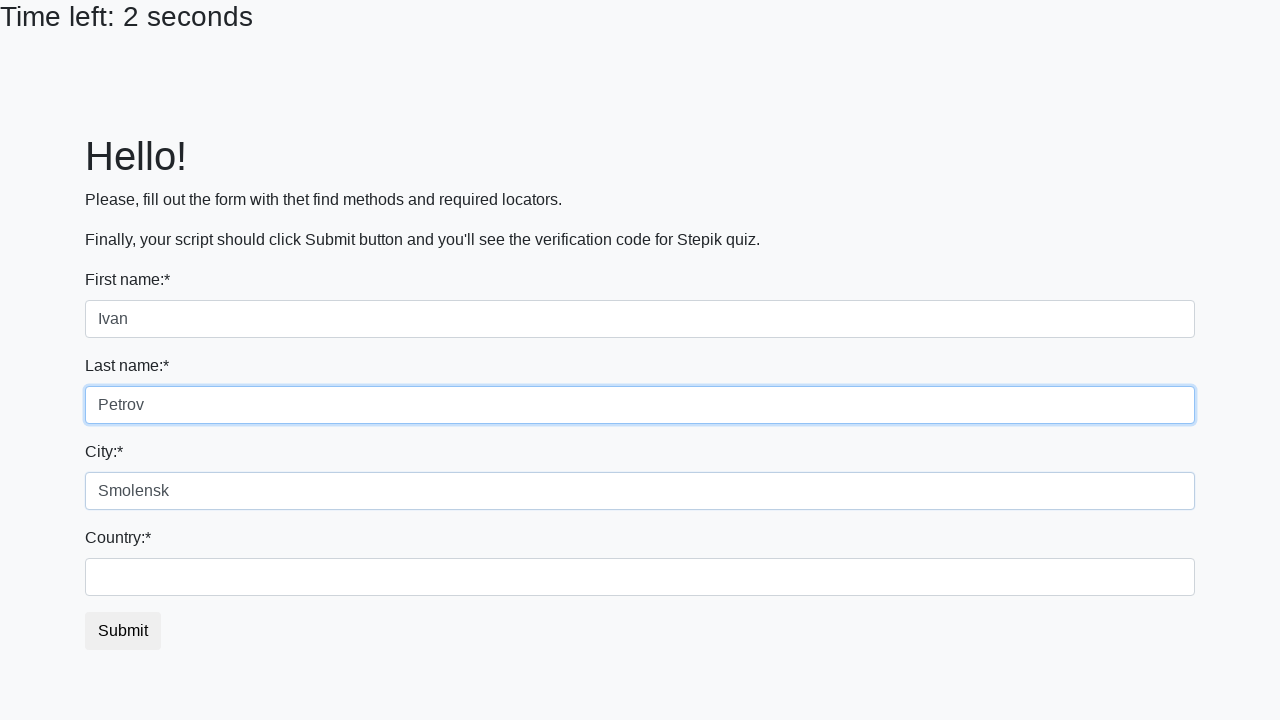

Filled country field with 'Russia' on #country
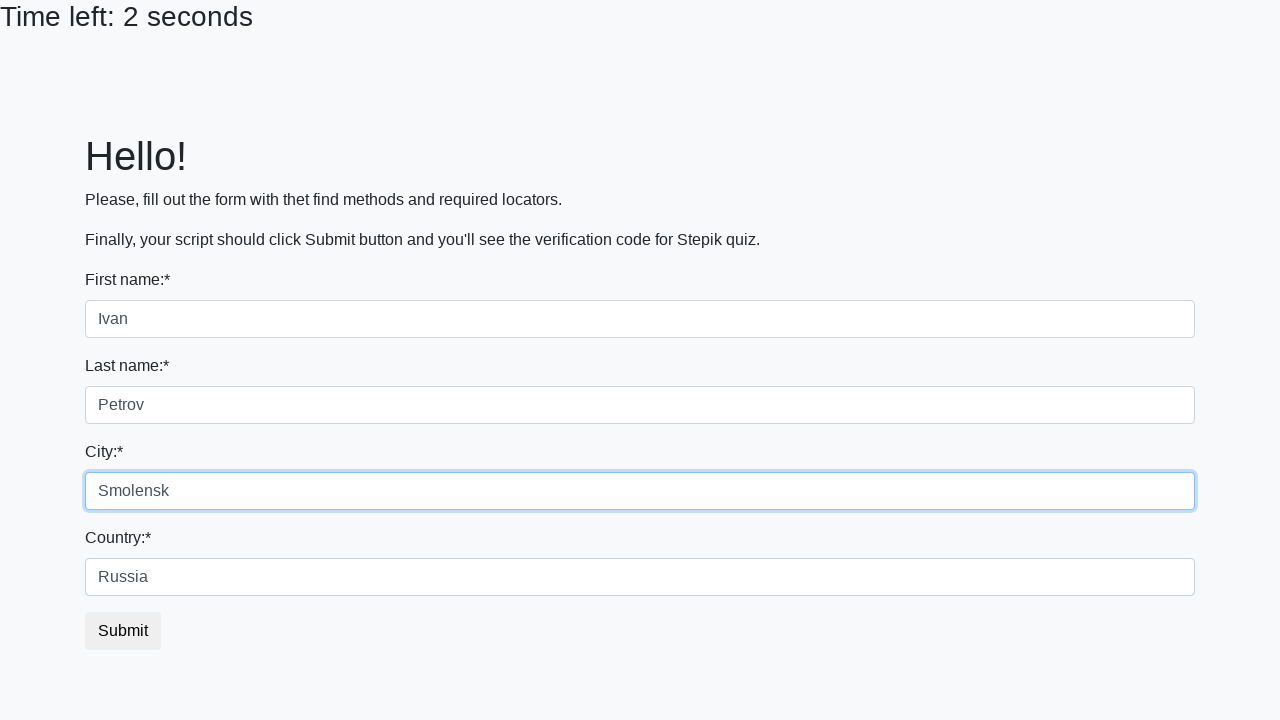

Clicked submit button to submit form at (123, 631) on button.btn
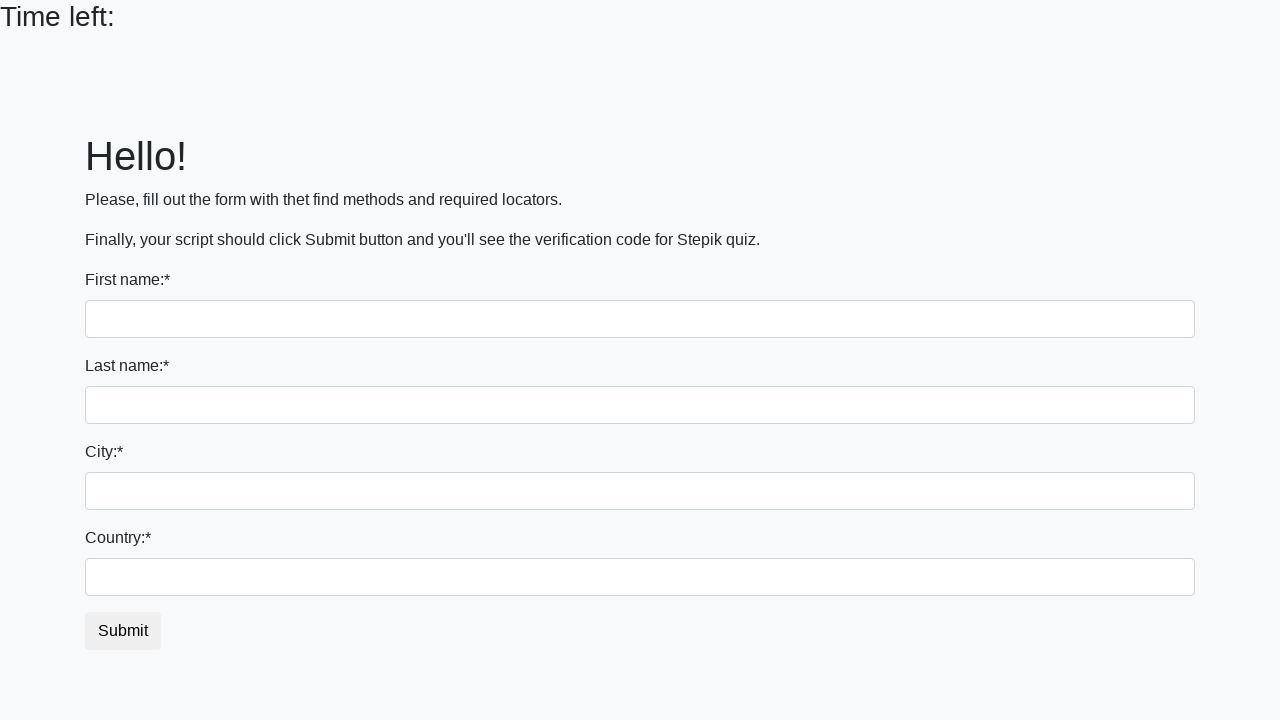

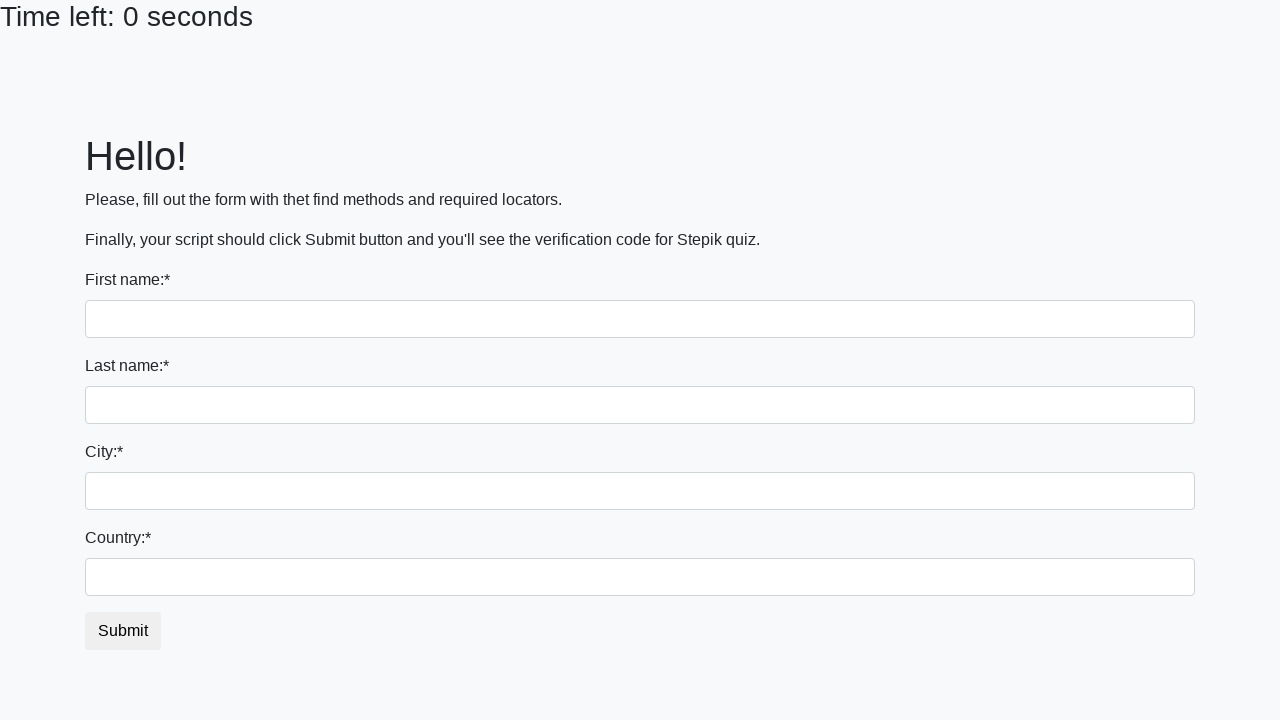